Tests that clicking on sorting arrows orders the data correctly in ascending and descending order

Starting URL: https://nahual.github.io/qc-provinciano-evolution/provinciano.html?v=1

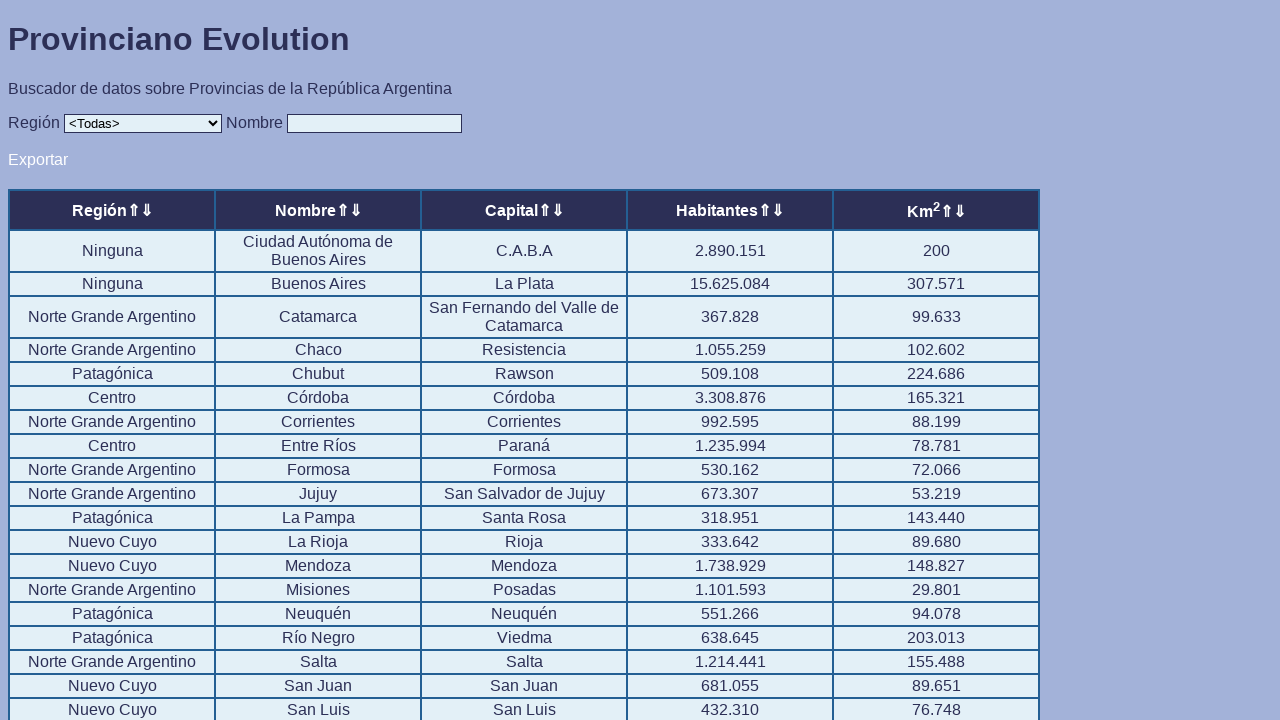

Located all sorter elements on the page
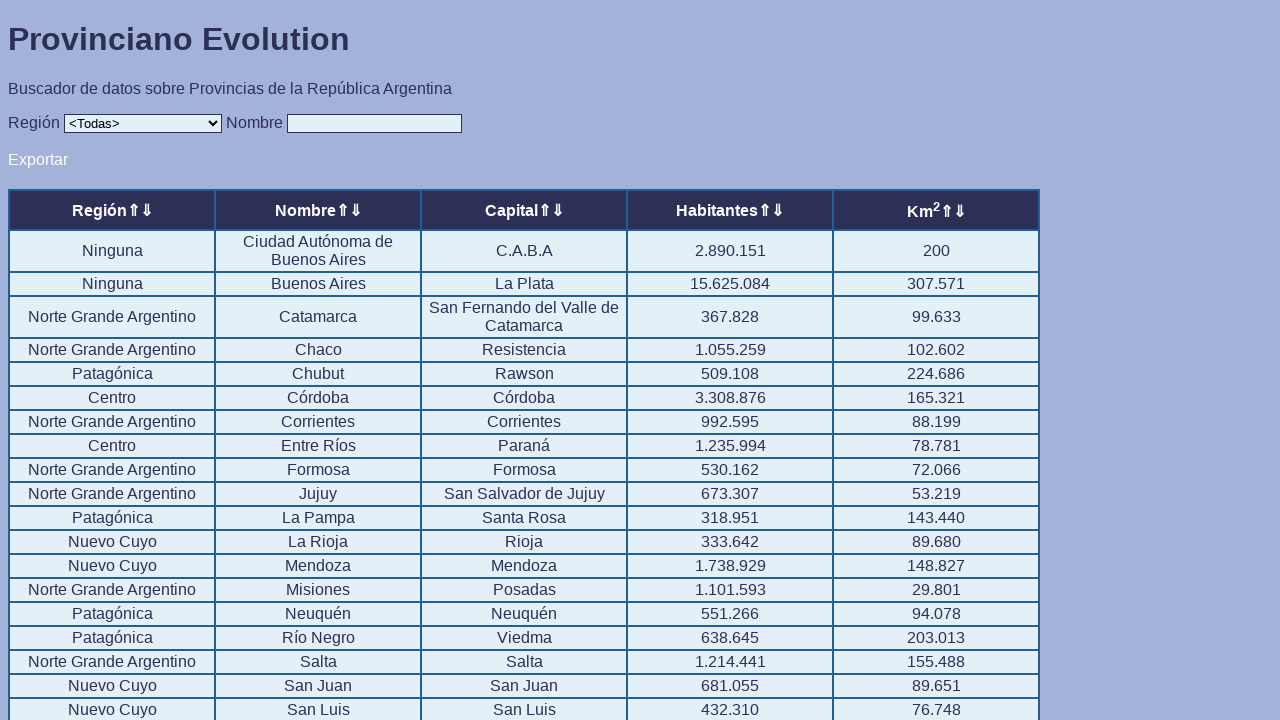

Found 10 sorter elements
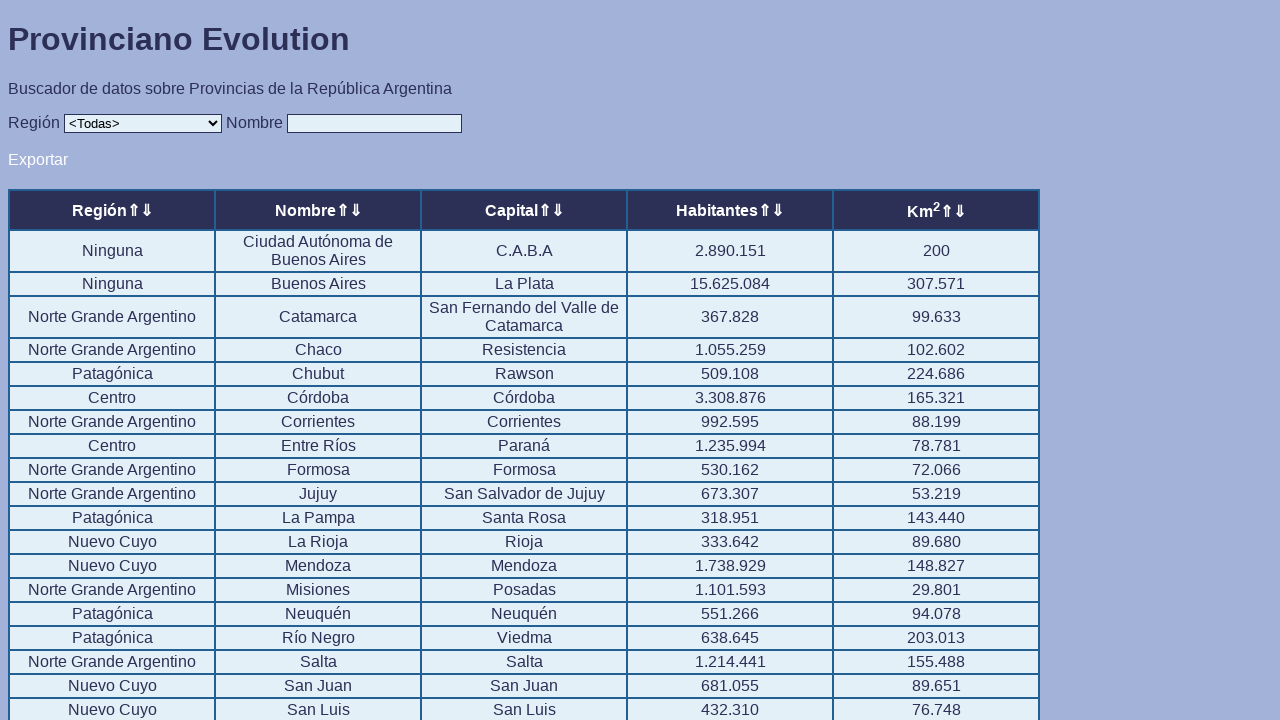

Clicked sorter element 1 to toggle sort order at (133, 210) on .sorter >> nth=0
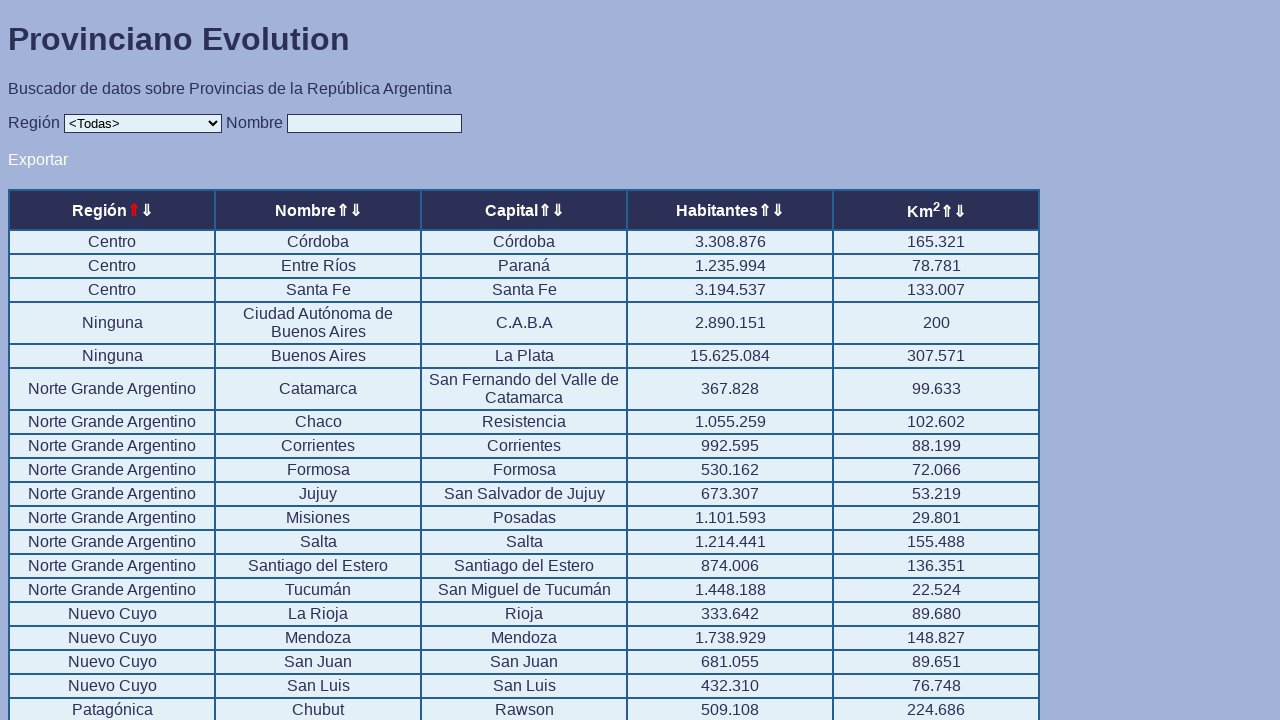

Table data updated after sorting by element 1
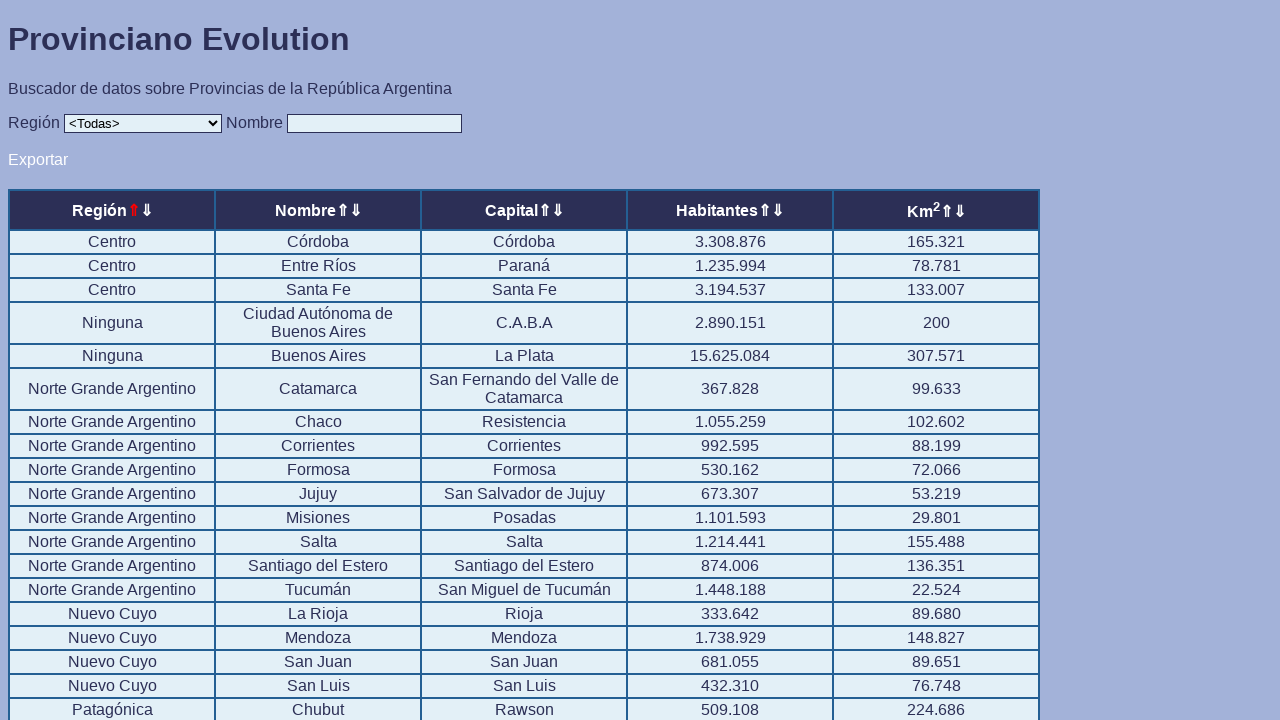

Clicked sorter element 2 to toggle sort order at (146, 210) on .sorter >> nth=1
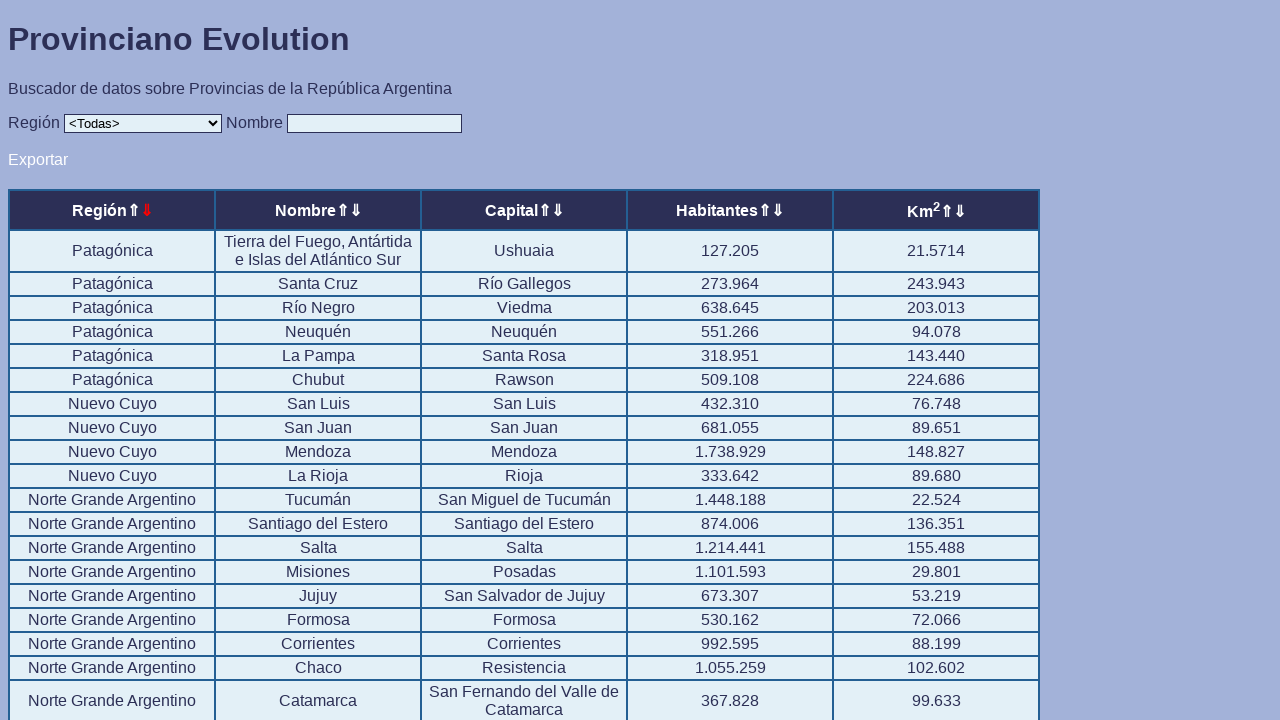

Table data updated after sorting by element 2
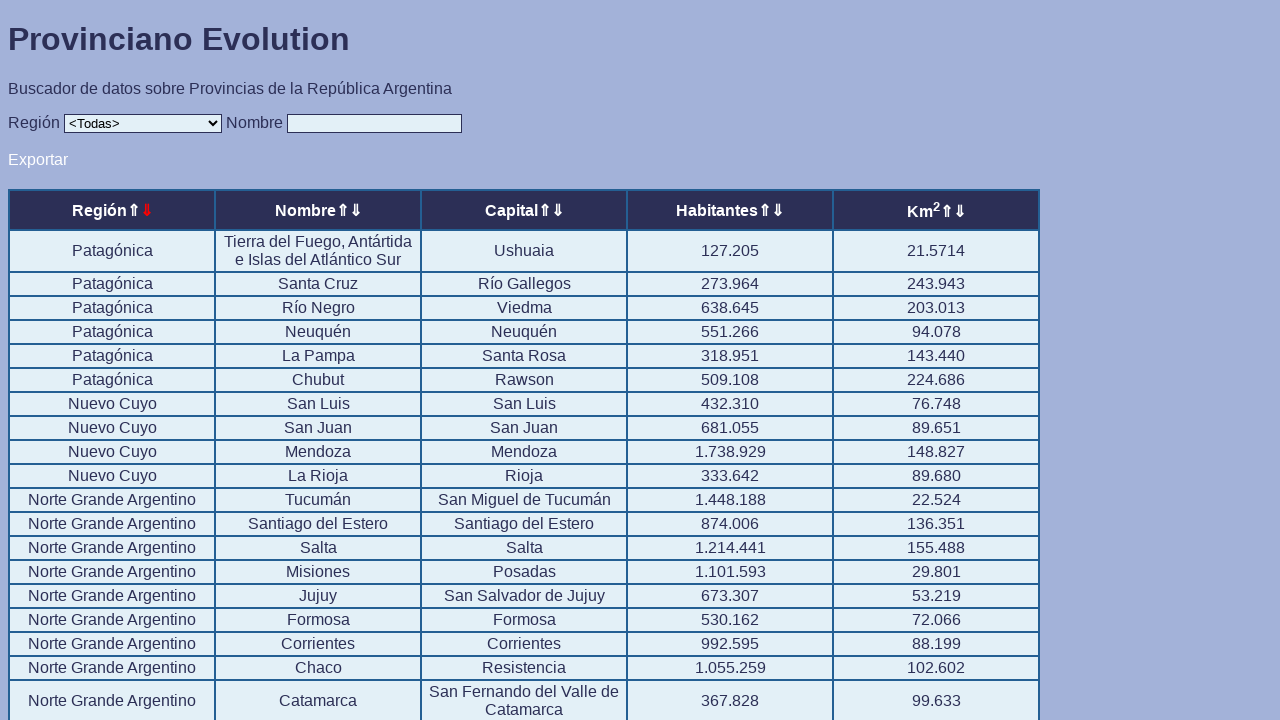

Clicked sorter element 3 to toggle sort order at (342, 210) on .sorter >> nth=2
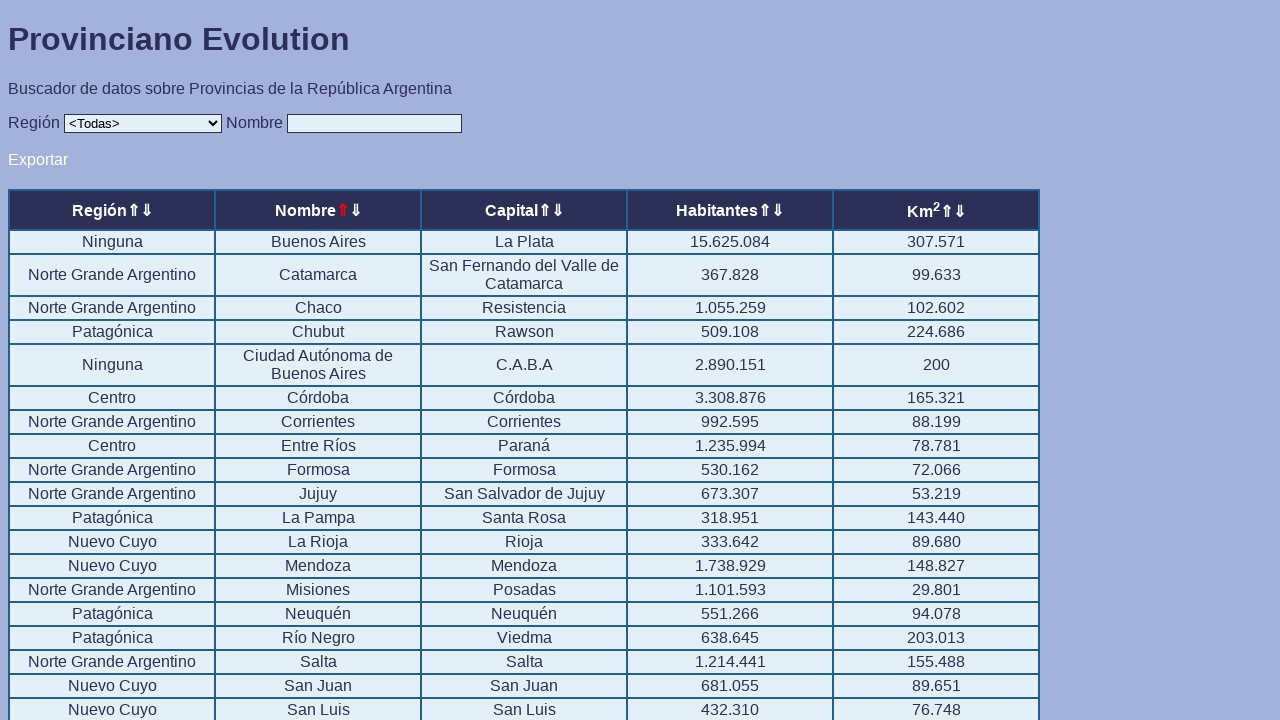

Table data updated after sorting by element 3
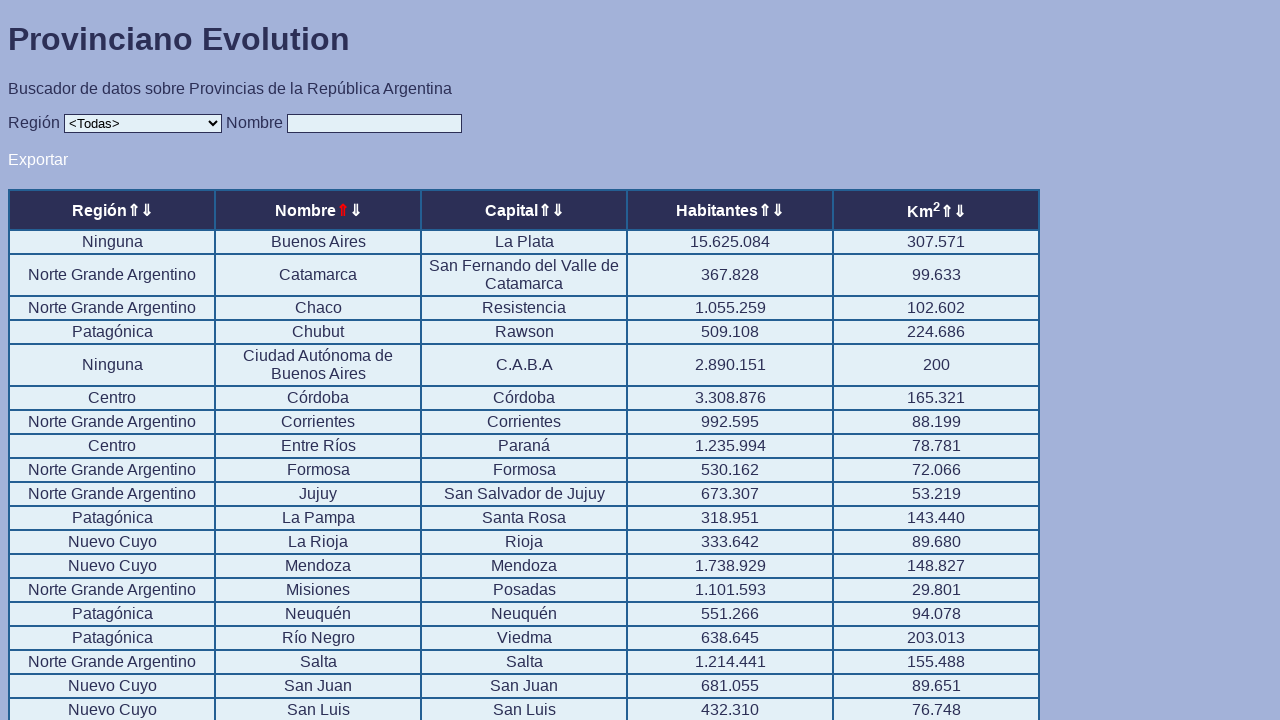

Clicked sorter element 4 to toggle sort order at (355, 210) on .sorter >> nth=3
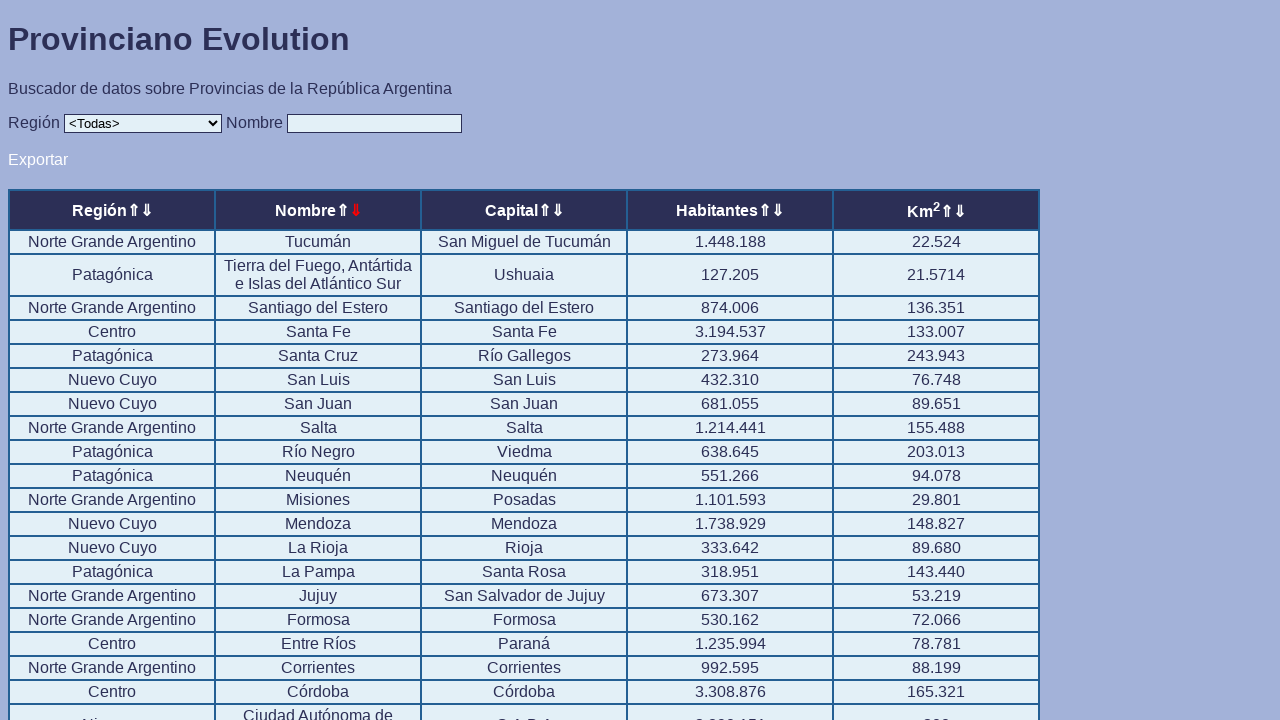

Table data updated after sorting by element 4
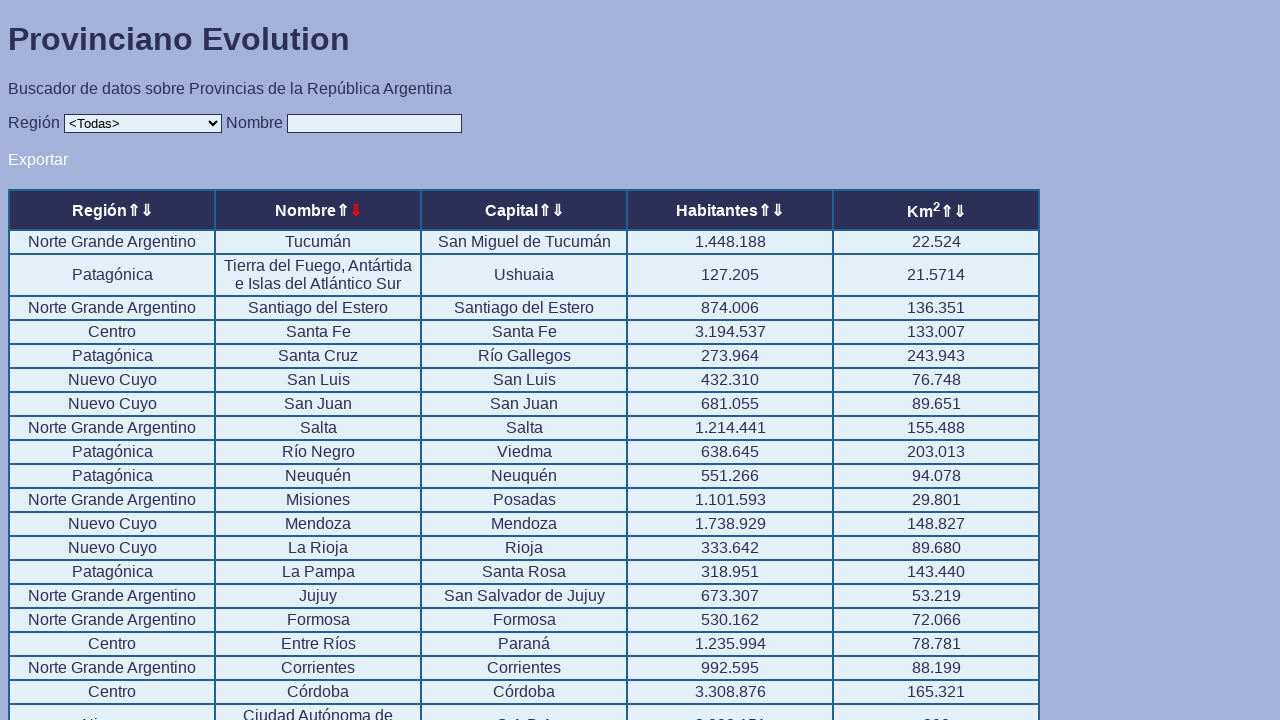

Clicked sorter element 5 to toggle sort order at (544, 210) on .sorter >> nth=4
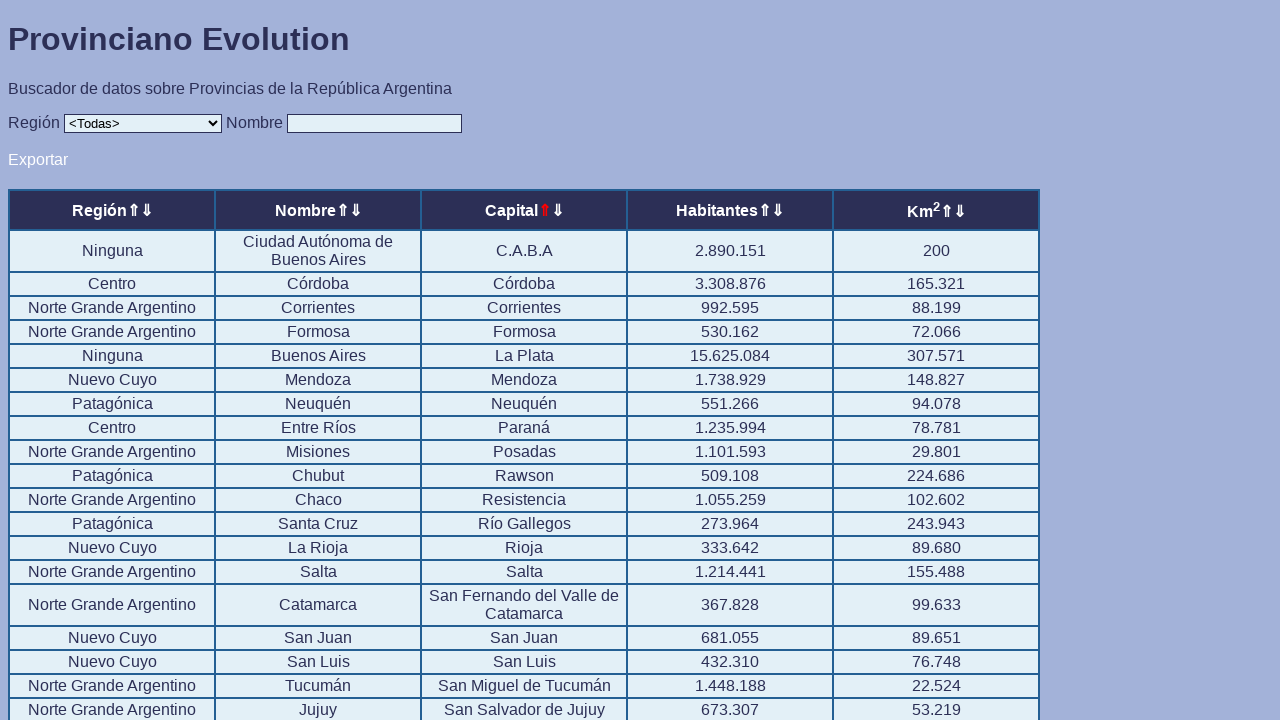

Table data updated after sorting by element 5
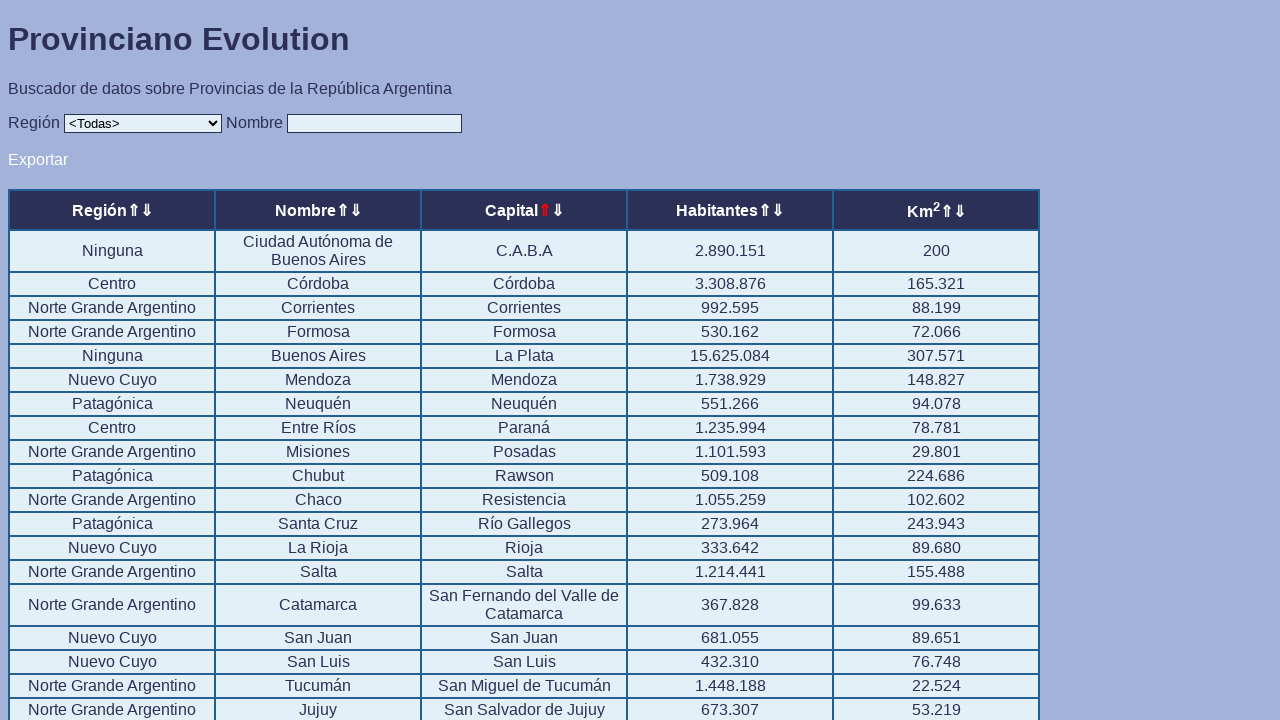

Clicked sorter element 6 to toggle sort order at (557, 210) on .sorter >> nth=5
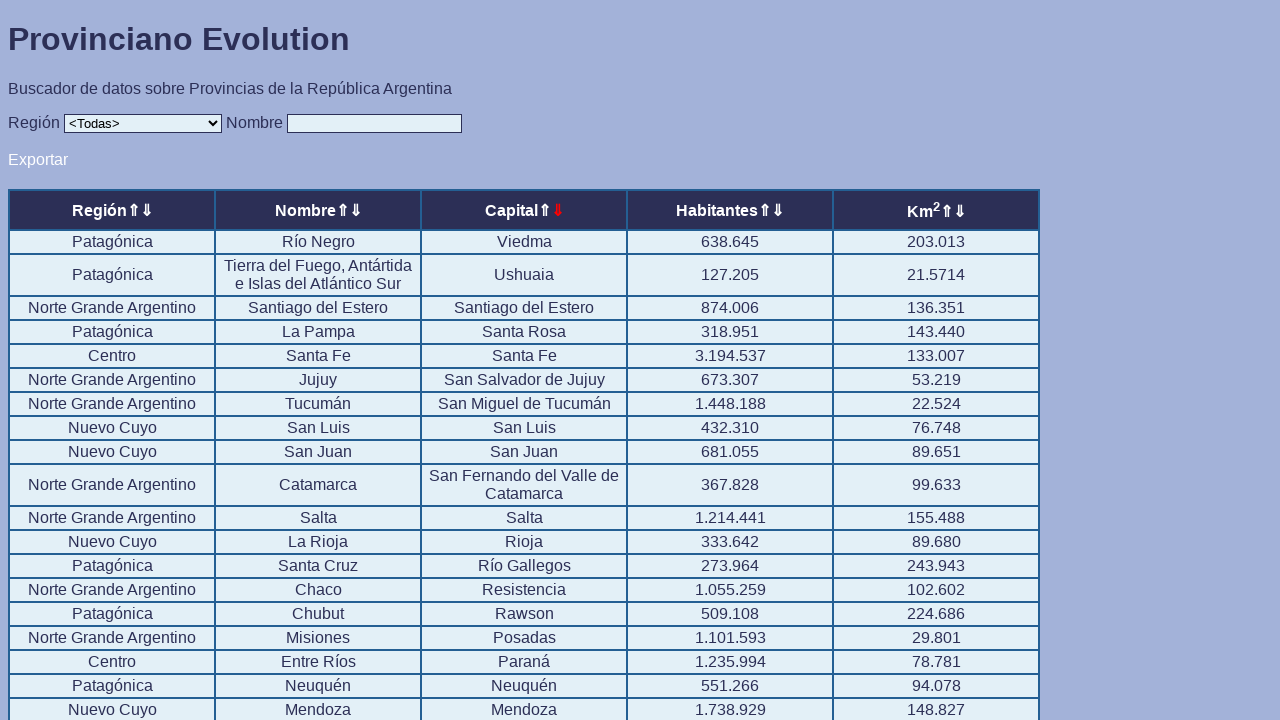

Table data updated after sorting by element 6
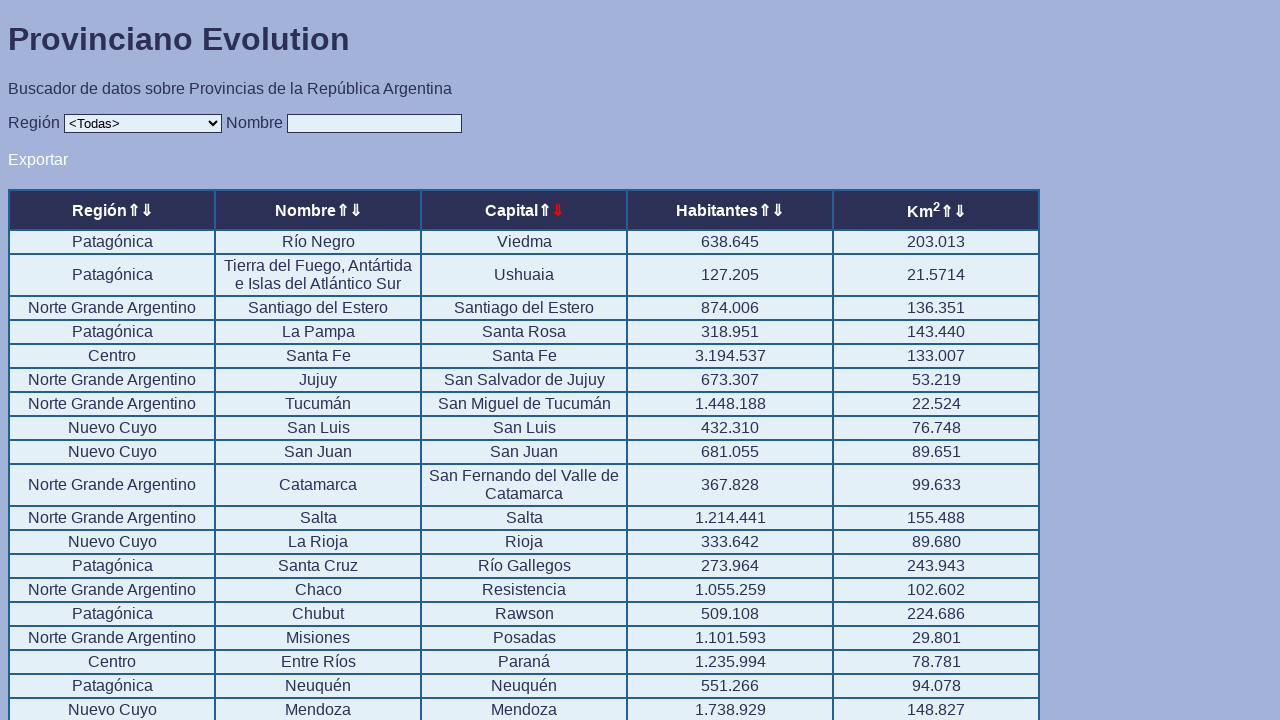

Clicked sorter element 7 to toggle sort order at (764, 210) on .sorter >> nth=6
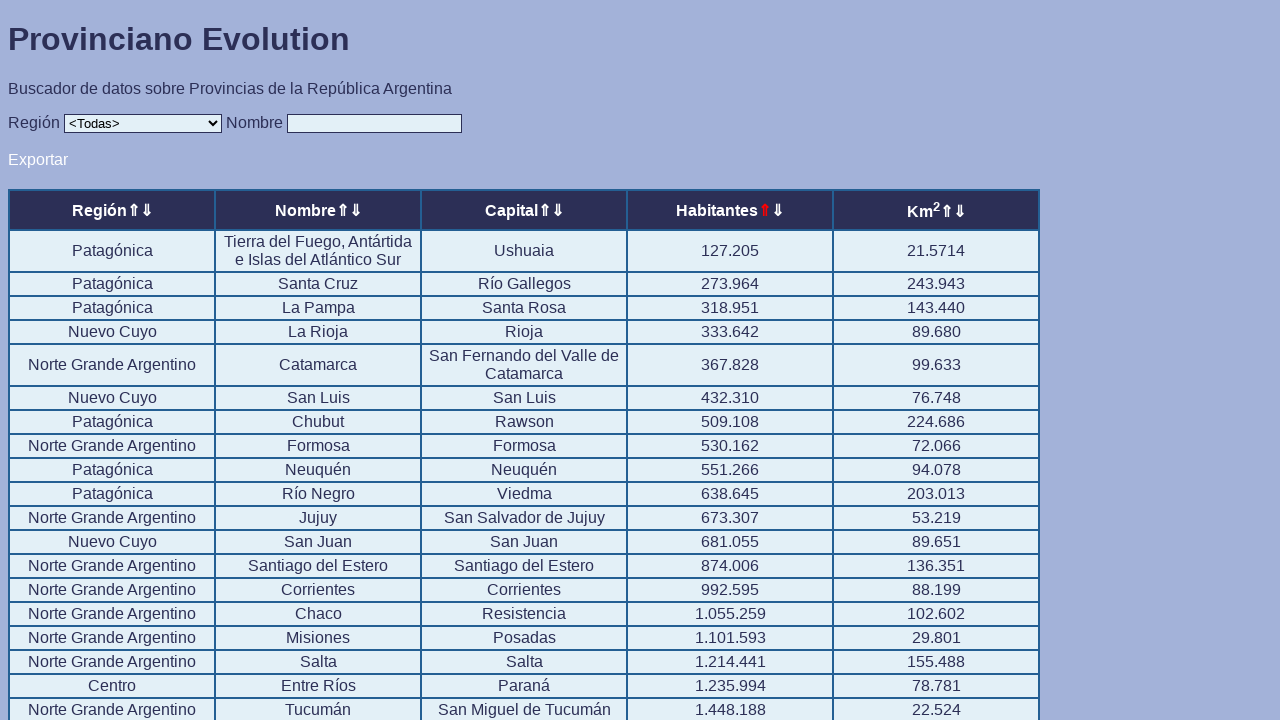

Table data updated after sorting by element 7
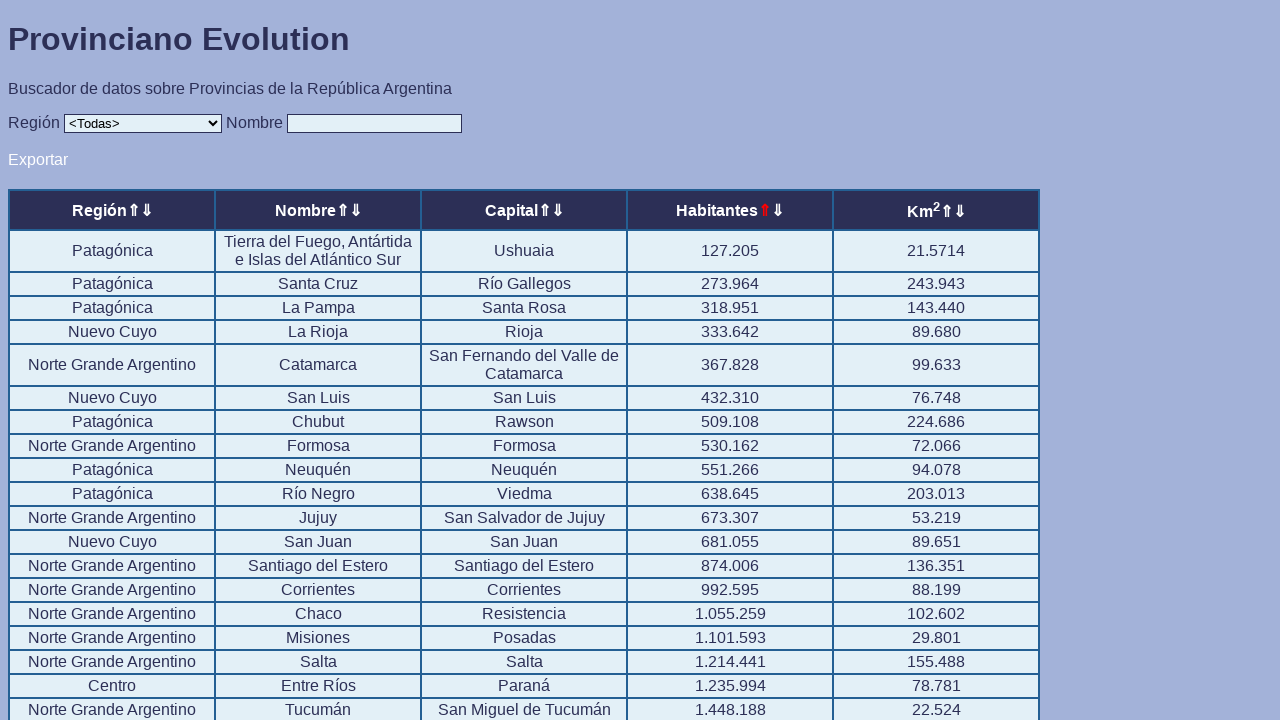

Clicked sorter element 8 to toggle sort order at (778, 210) on .sorter >> nth=7
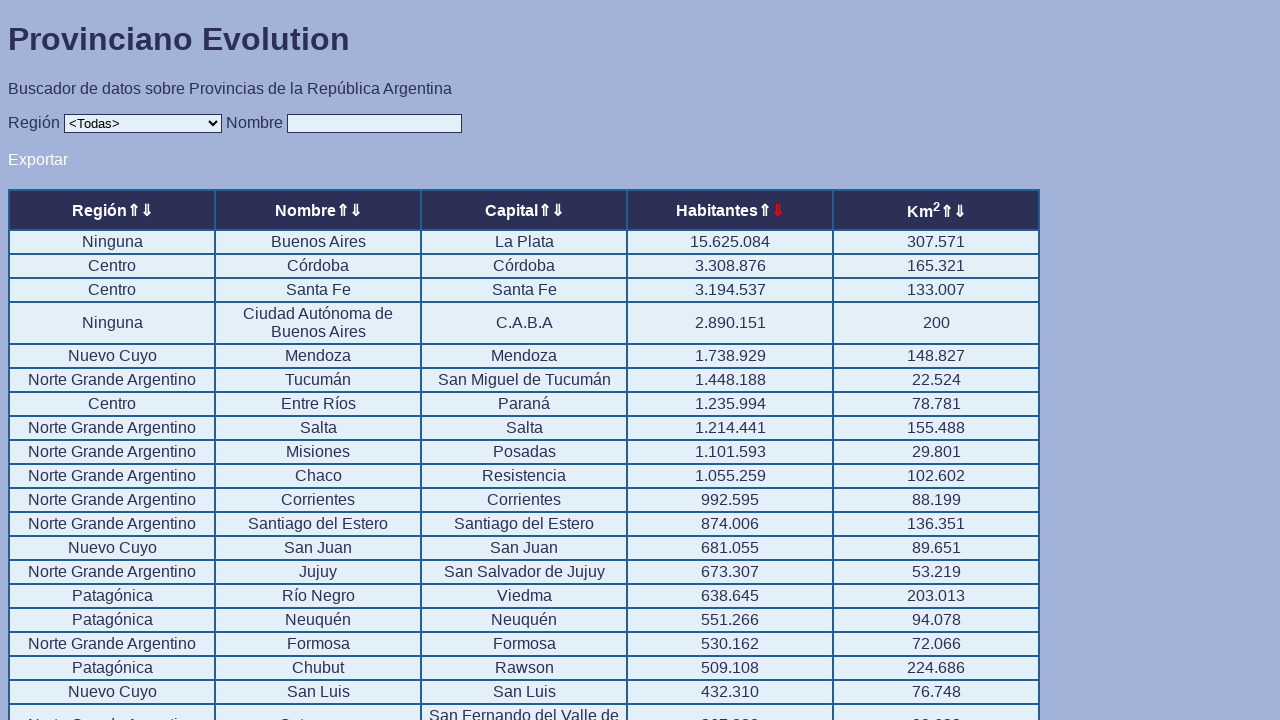

Table data updated after sorting by element 8
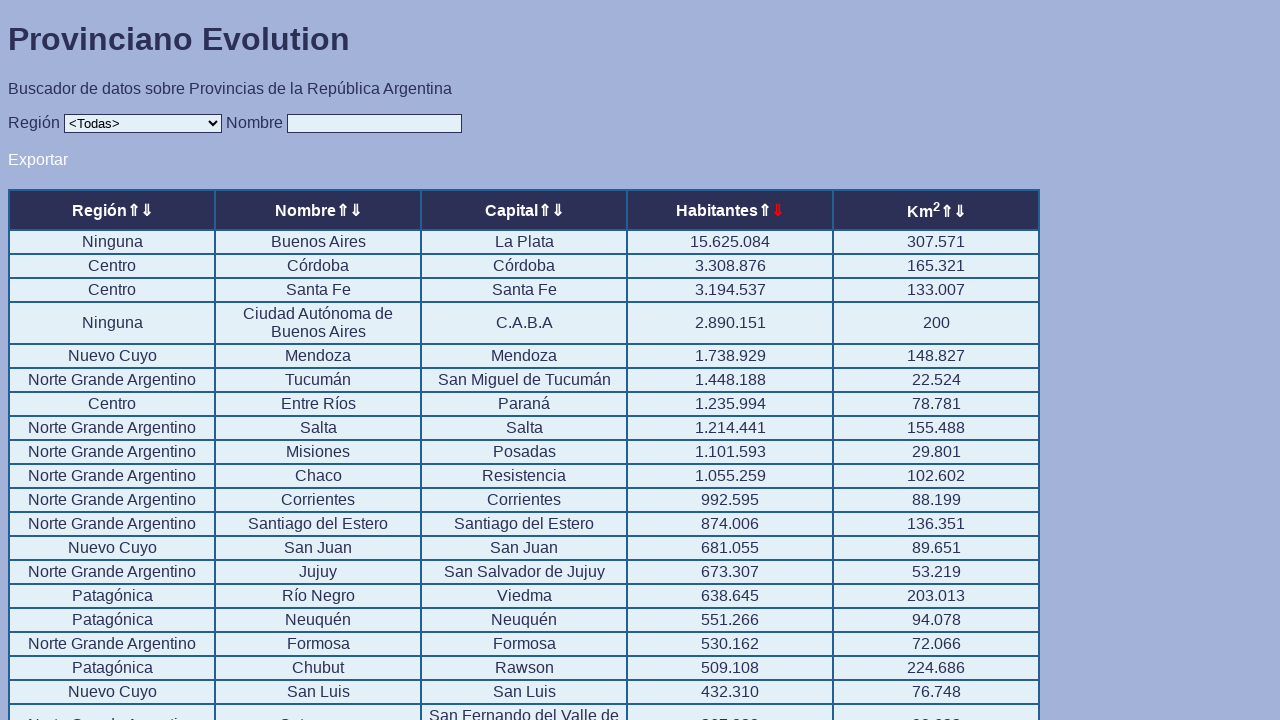

Clicked sorter element 9 to toggle sort order at (946, 212) on .sorter >> nth=8
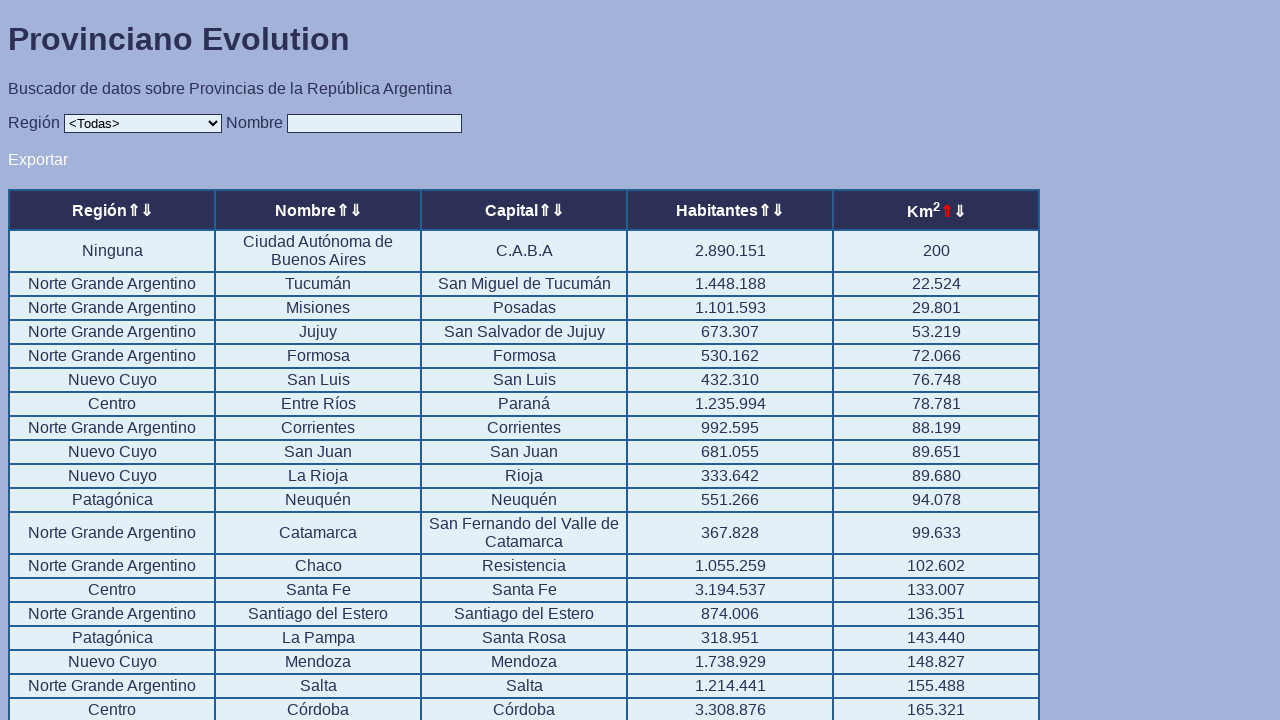

Table data updated after sorting by element 9
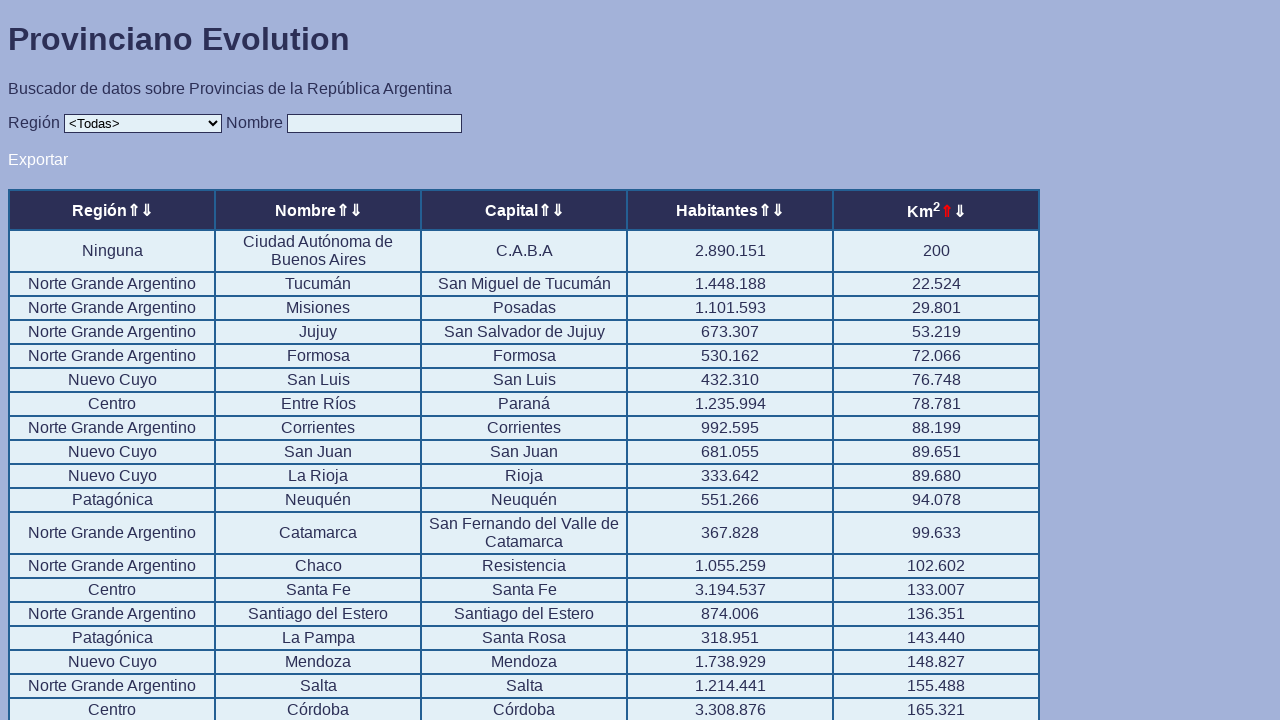

Clicked sorter element 10 to toggle sort order at (959, 212) on .sorter >> nth=9
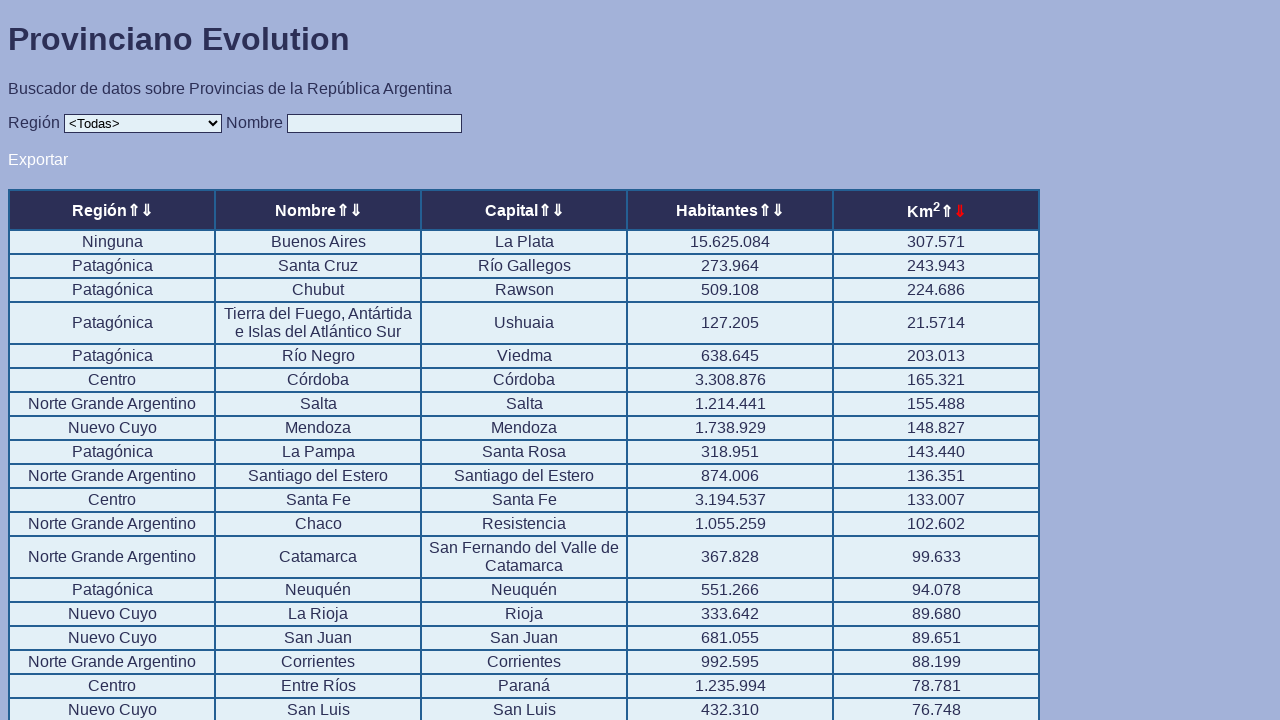

Table data updated after sorting by element 10
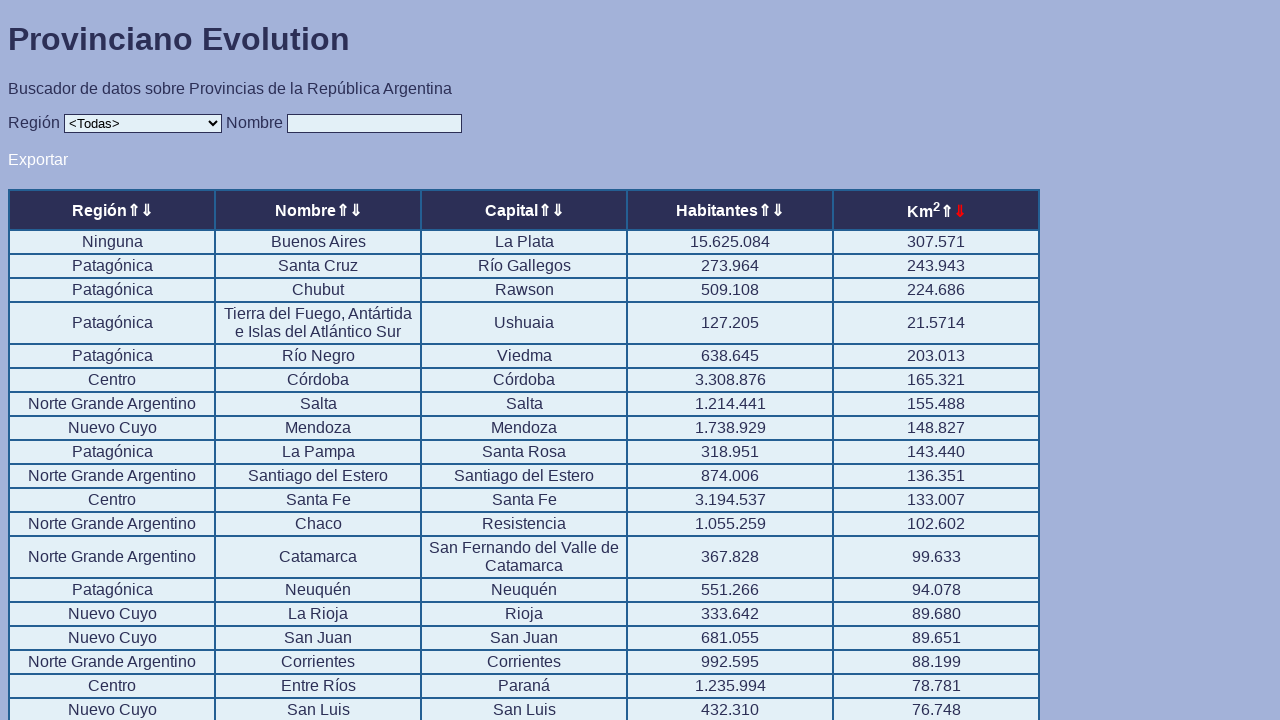

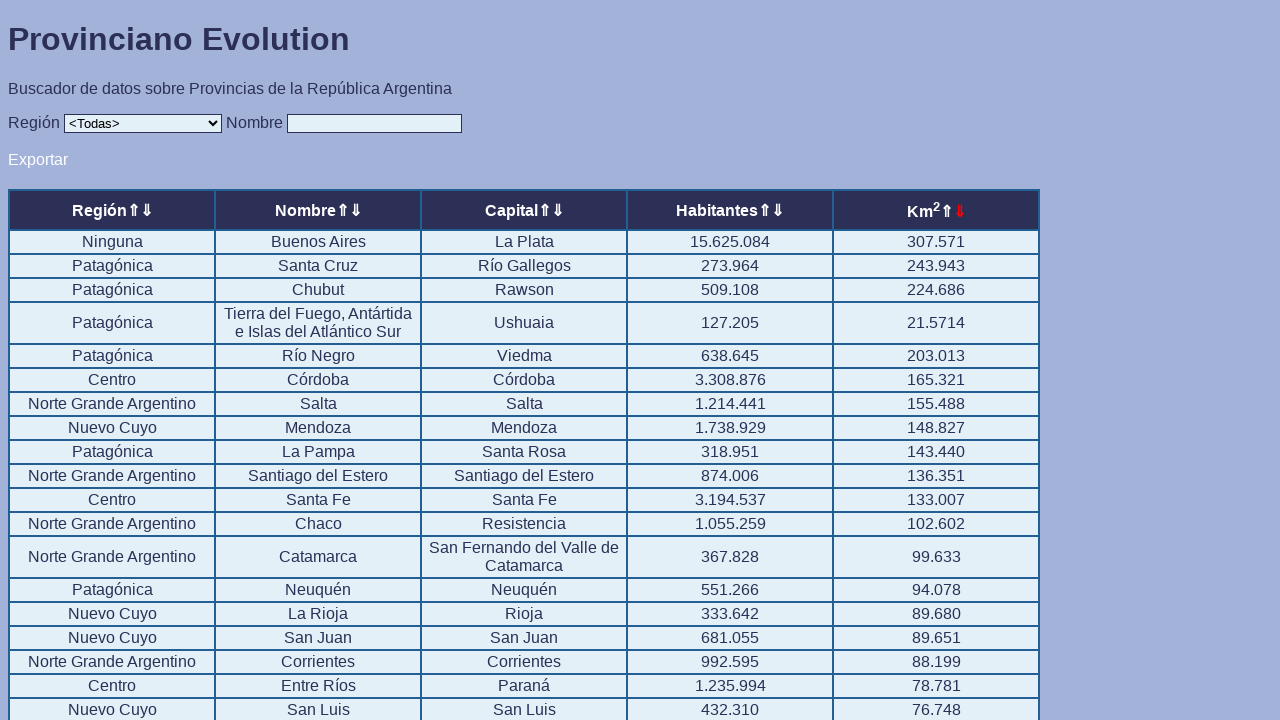